Navigates to YouTube homepage to verify the site loads correctly

Starting URL: https://youtube.com

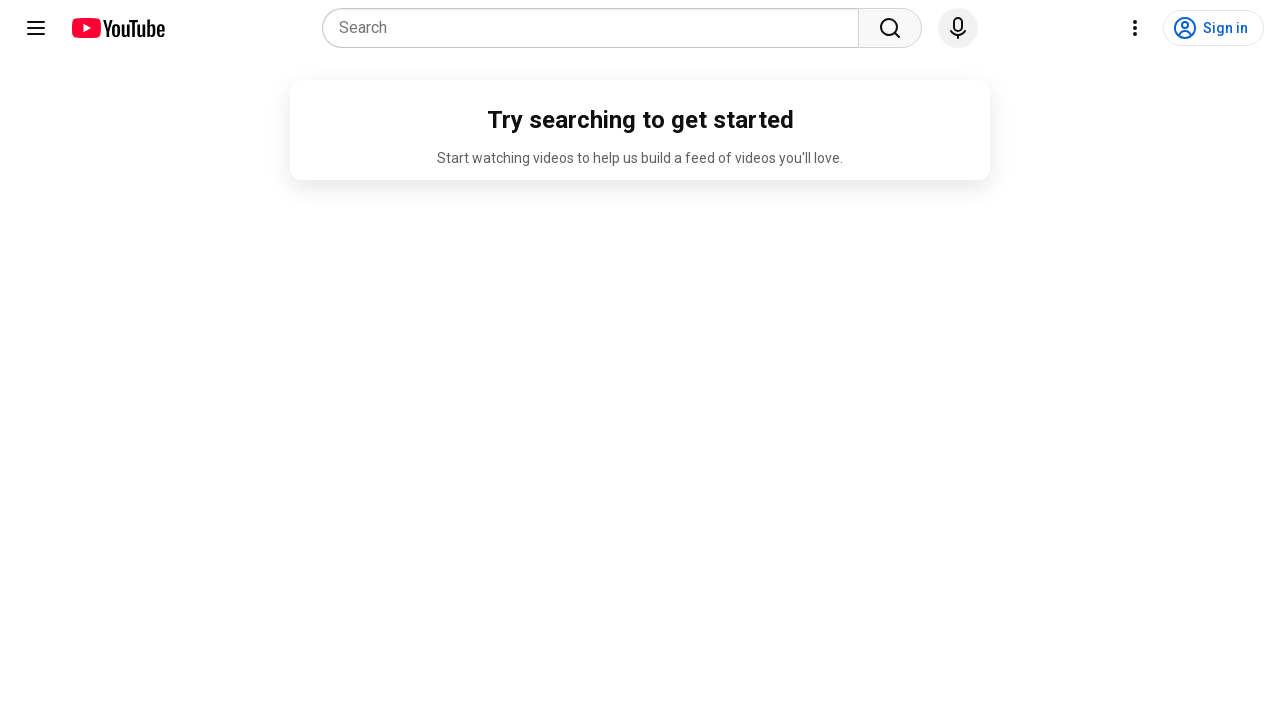

Navigated to YouTube homepage
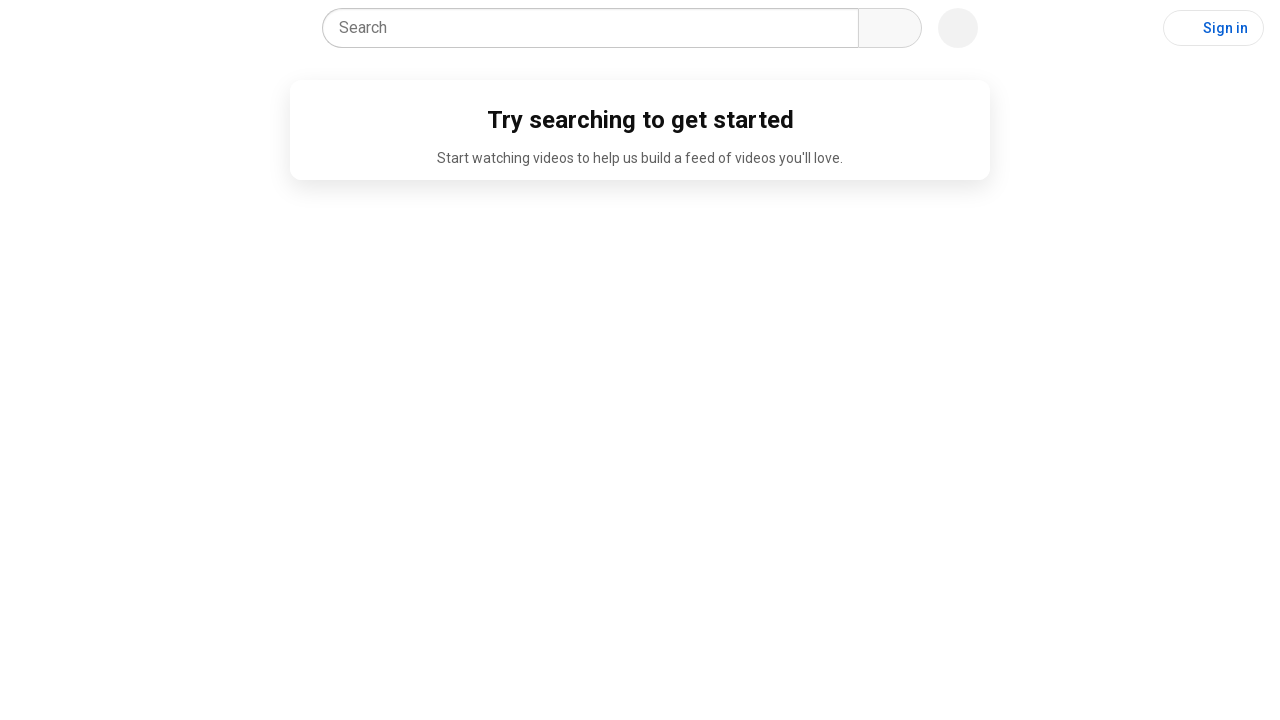

YouTube homepage loaded successfully
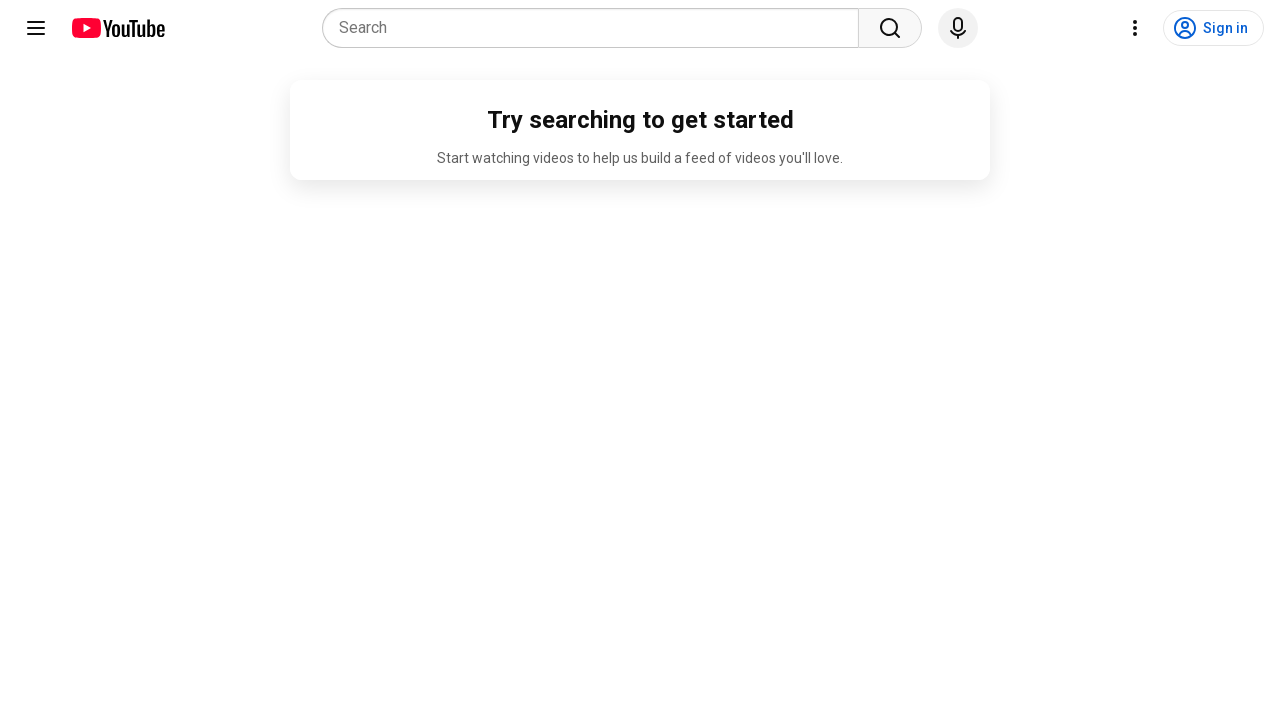

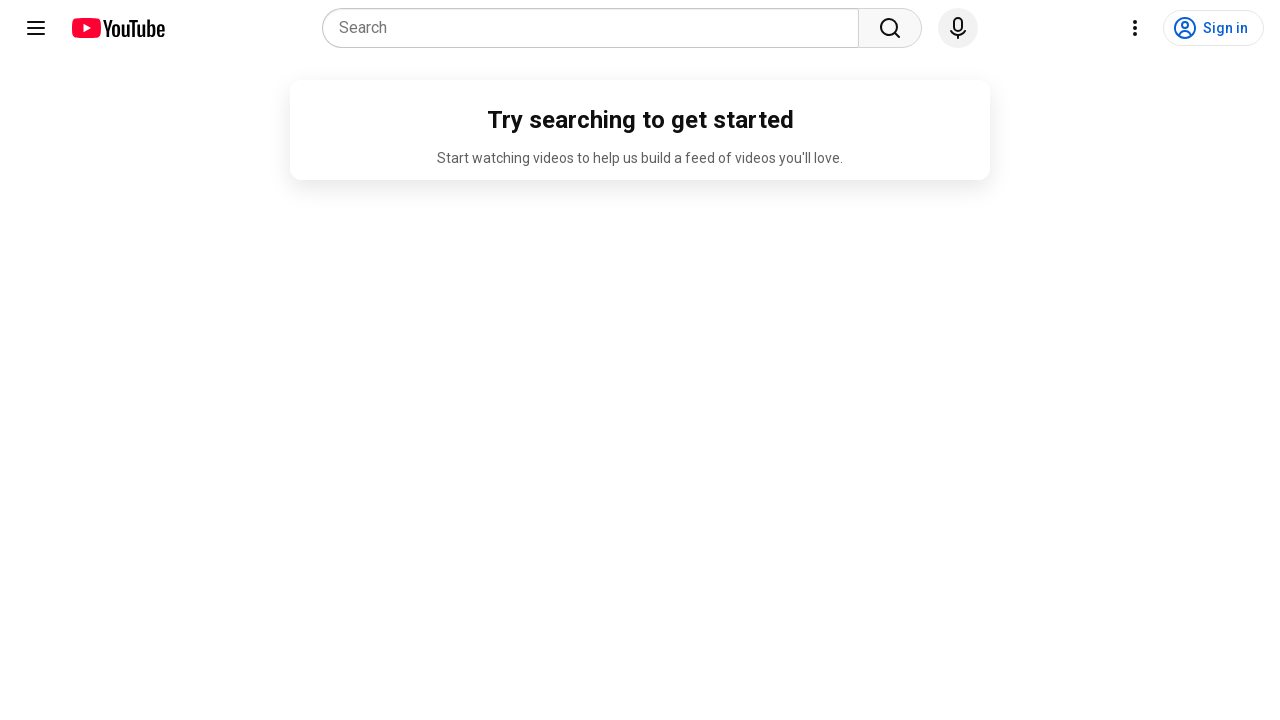